Tests the dynamic loading page by clicking a start button and waiting for a "Hello World!" finish message to appear

Starting URL: http://the-internet.herokuapp.com/dynamic_loading/2

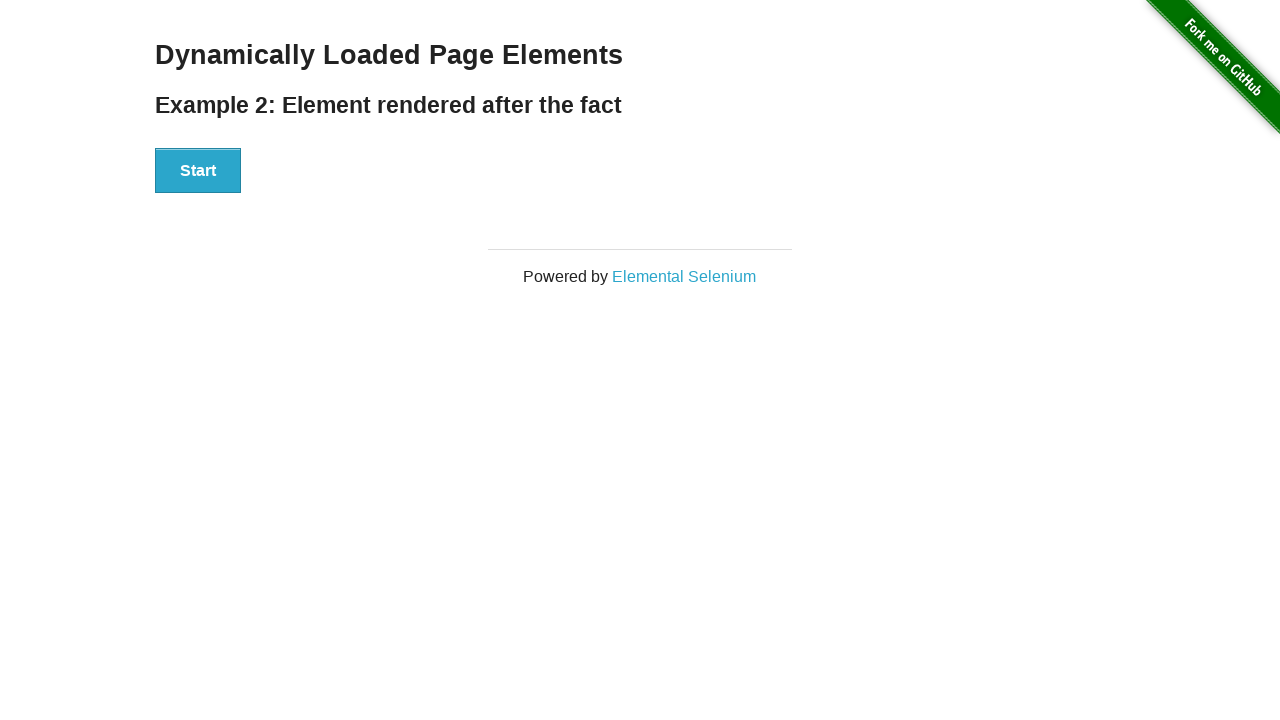

Clicked the start button at (198, 171) on #start button
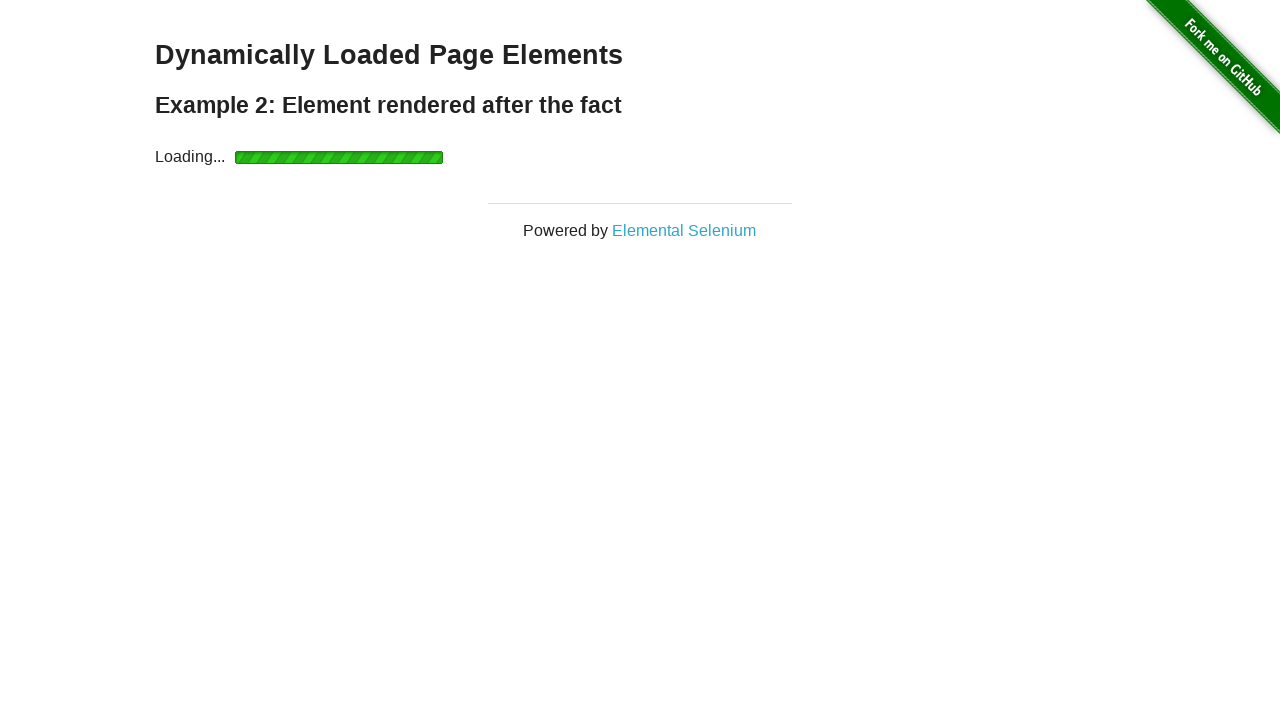

Finish element became visible after dynamic loading completed
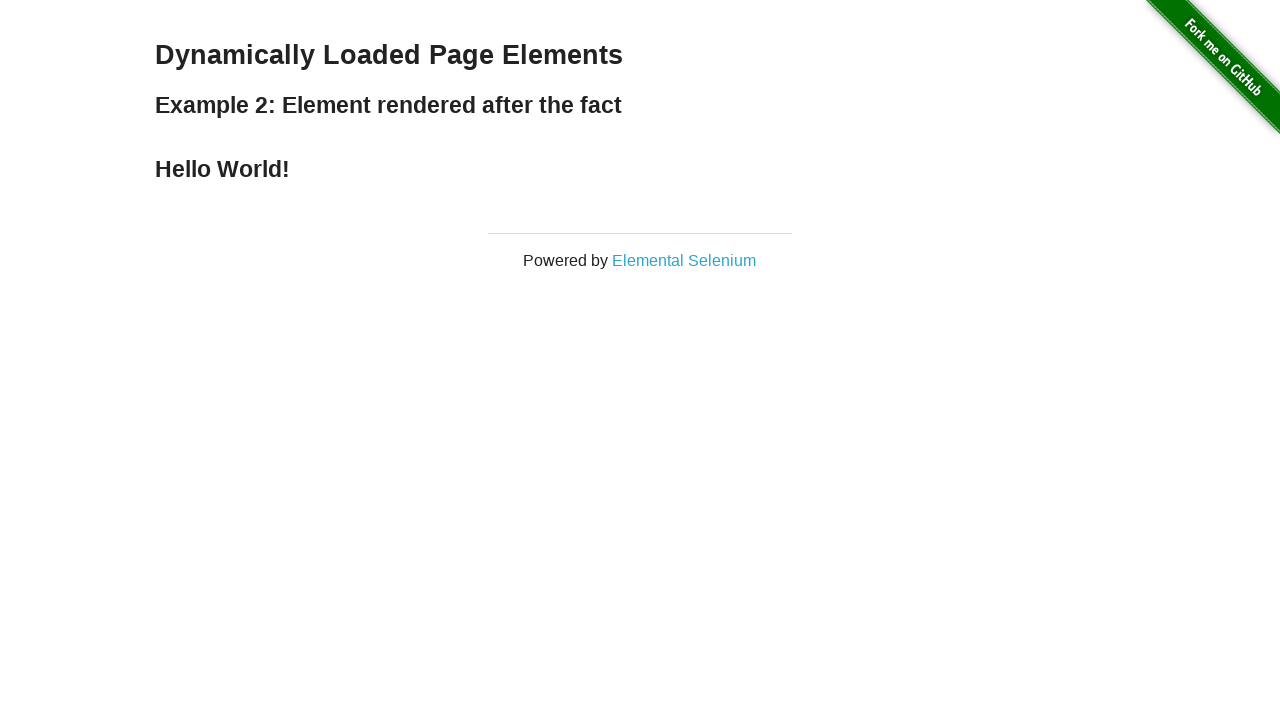

Retrieved finish element text content
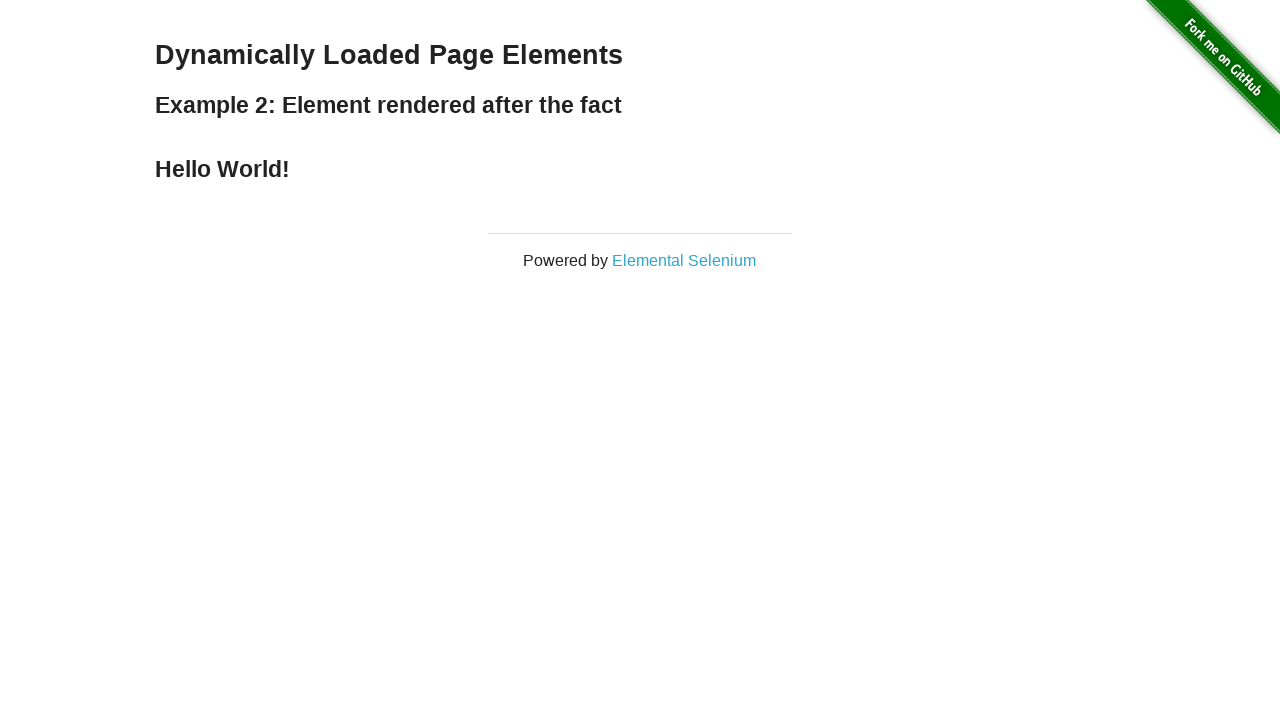

Verified 'Hello World!' message is present in finish text
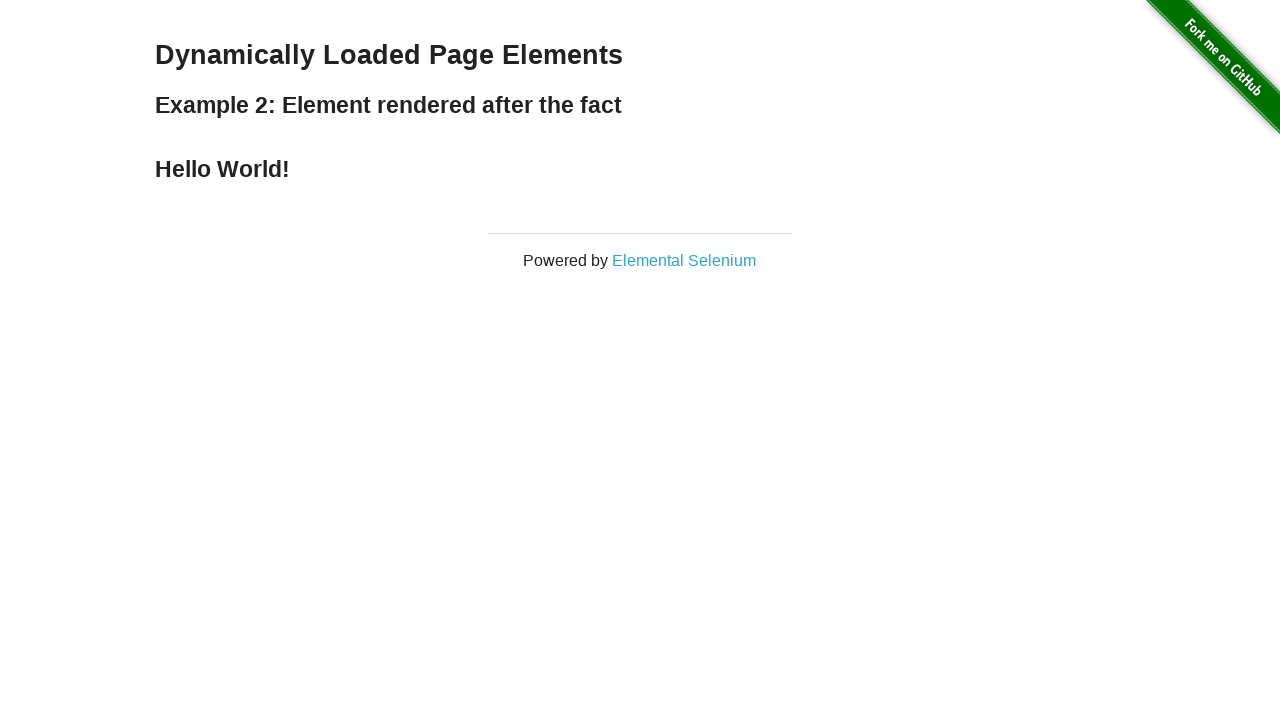

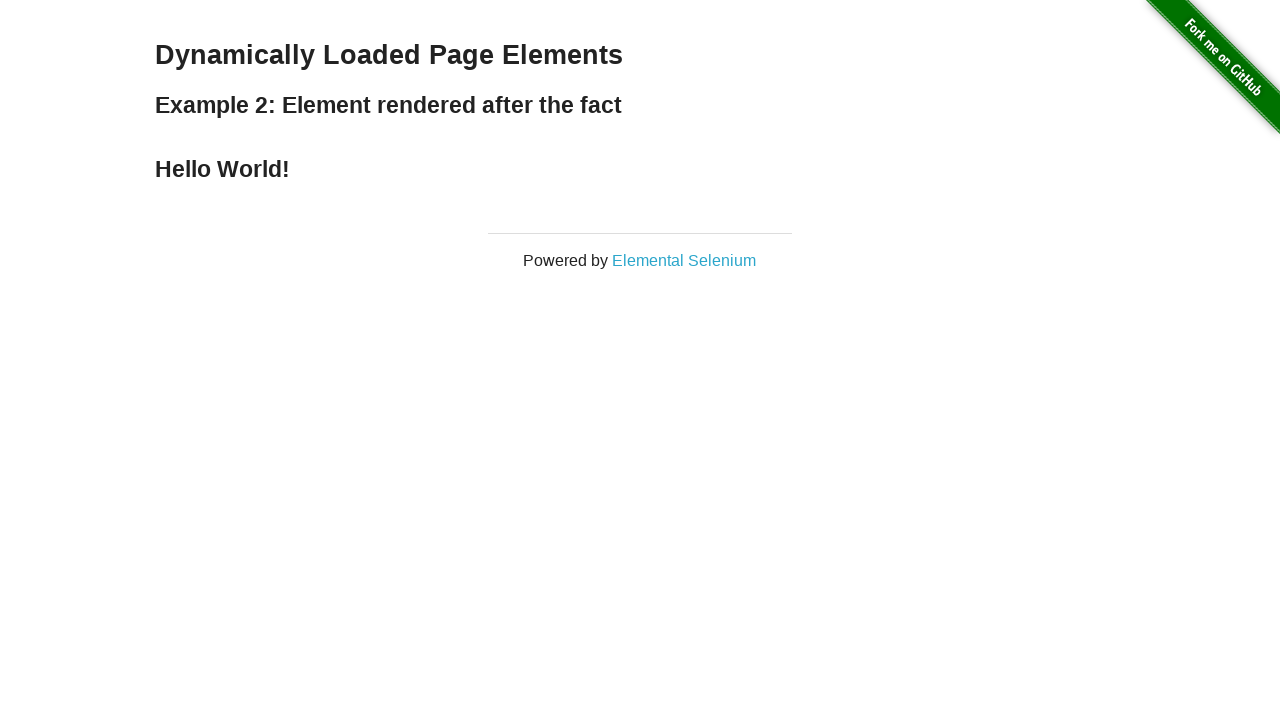